Tests a dynamic dropdown for passenger selection by clicking to open the dropdown, incrementing the adult passenger count 4 times, and then closing the dropdown

Starting URL: https://rahulshettyacademy.com/dropdownsPractise/

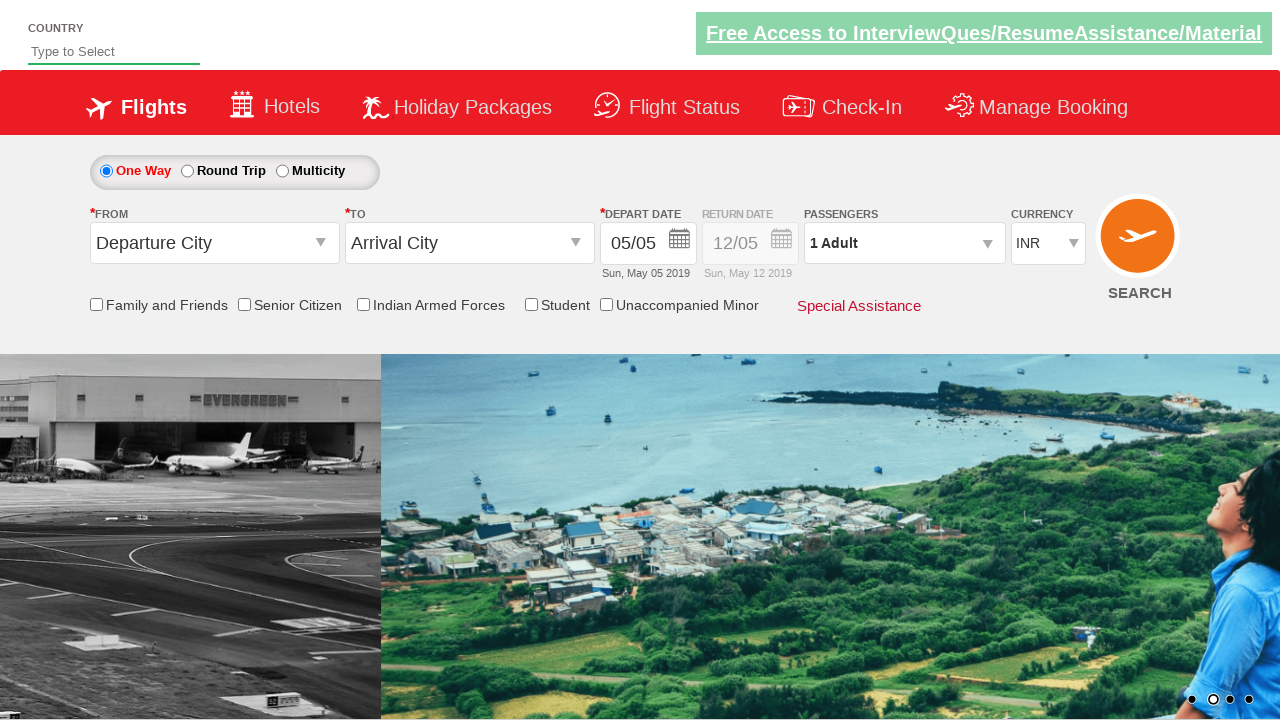

Clicked on passenger info dropdown to open it at (904, 243) on #divpaxinfo
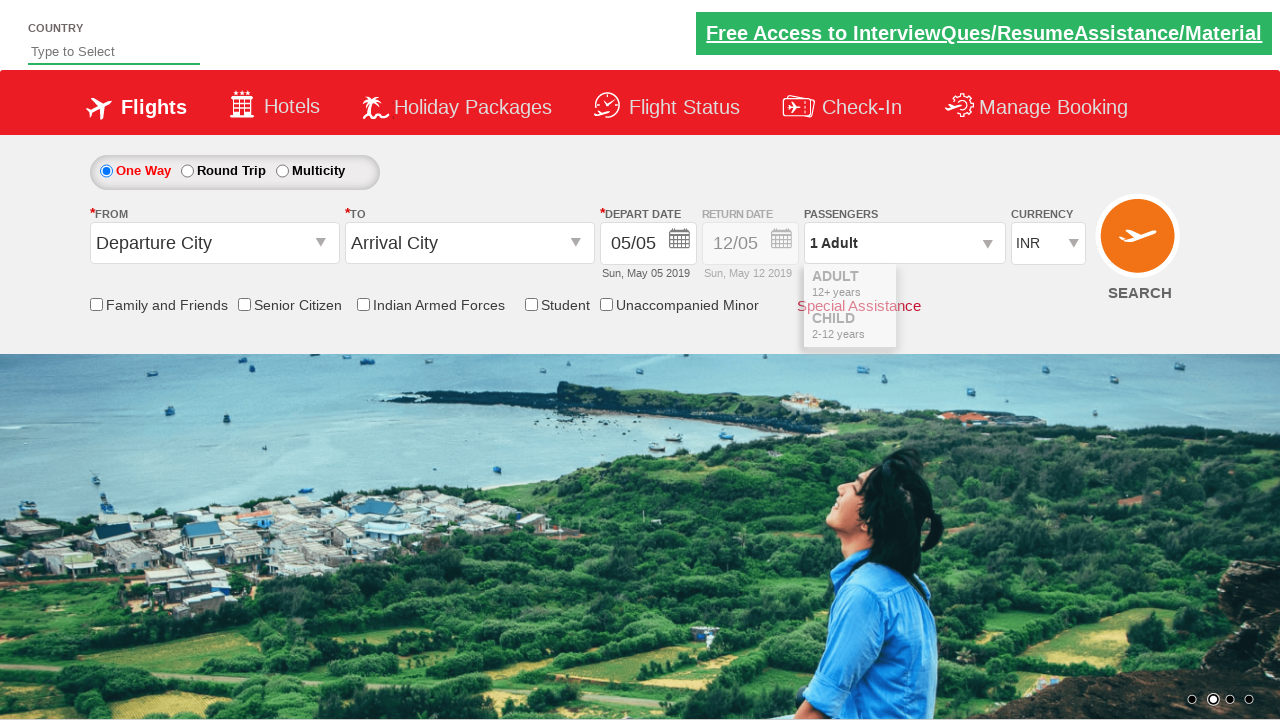

Incremented adult passenger count (iteration 1 of 4) at (982, 288) on #hrefIncAdt
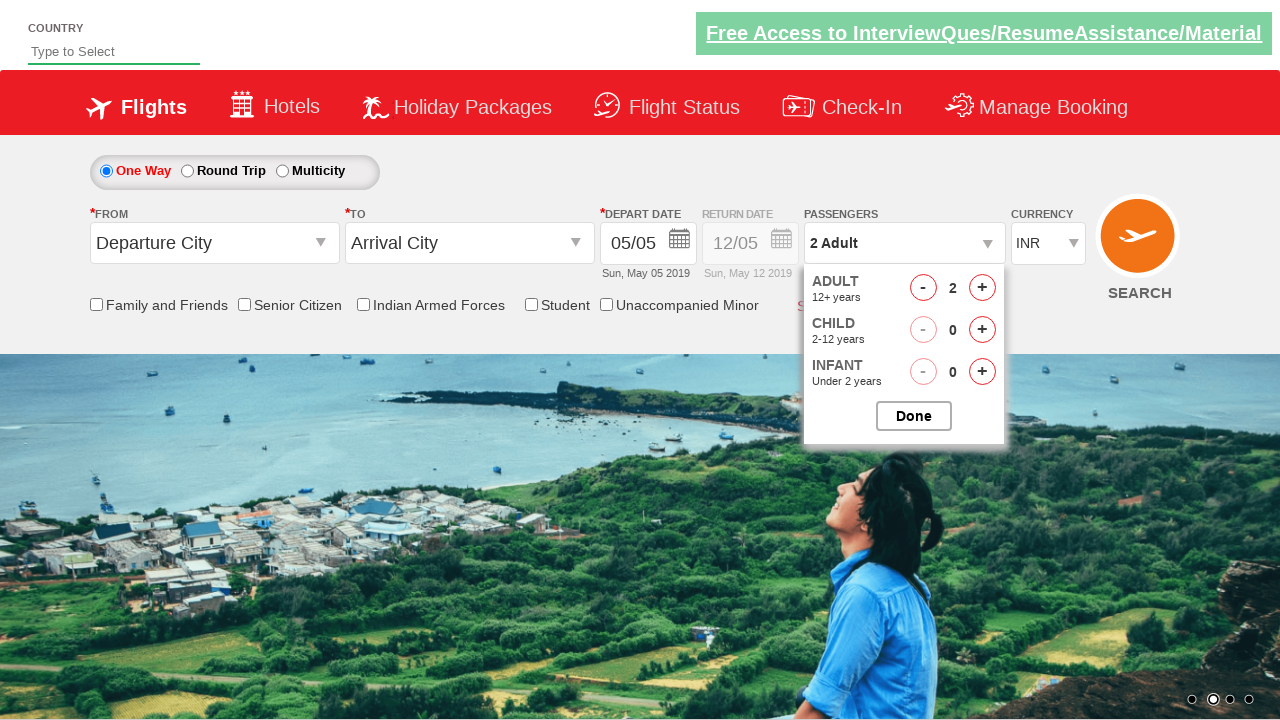

Incremented adult passenger count (iteration 2 of 4) at (982, 288) on #hrefIncAdt
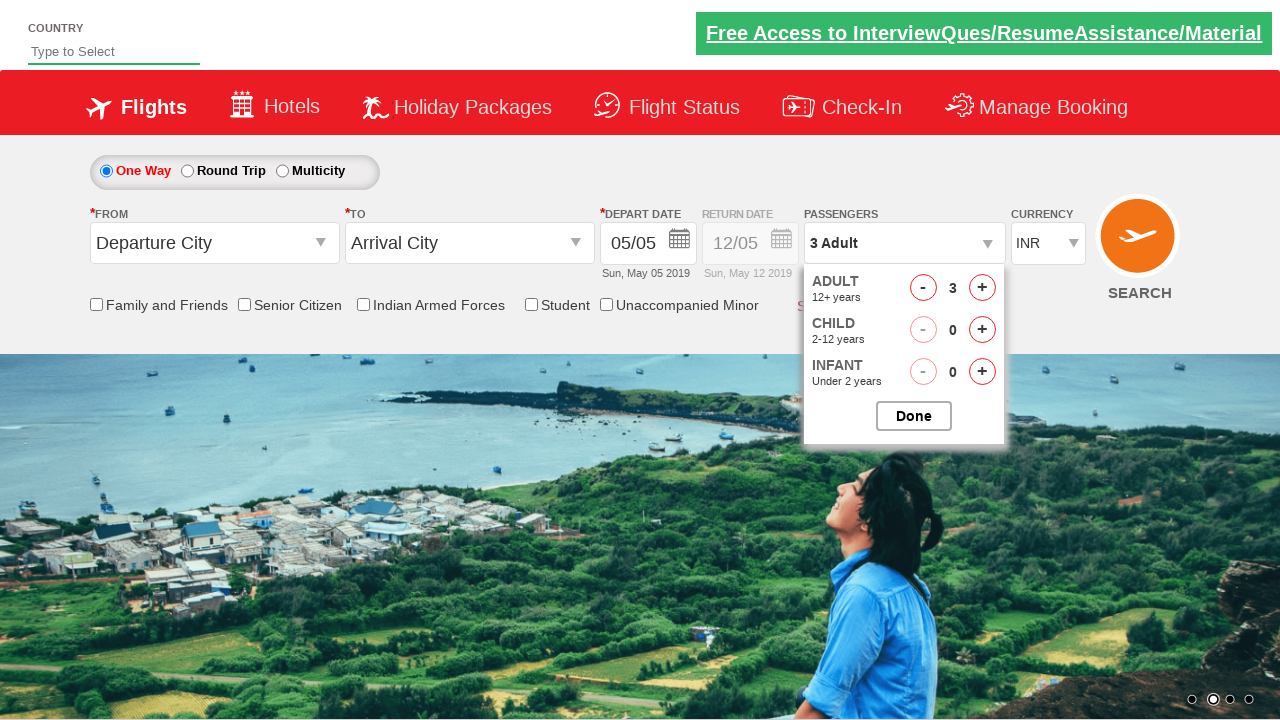

Incremented adult passenger count (iteration 3 of 4) at (982, 288) on #hrefIncAdt
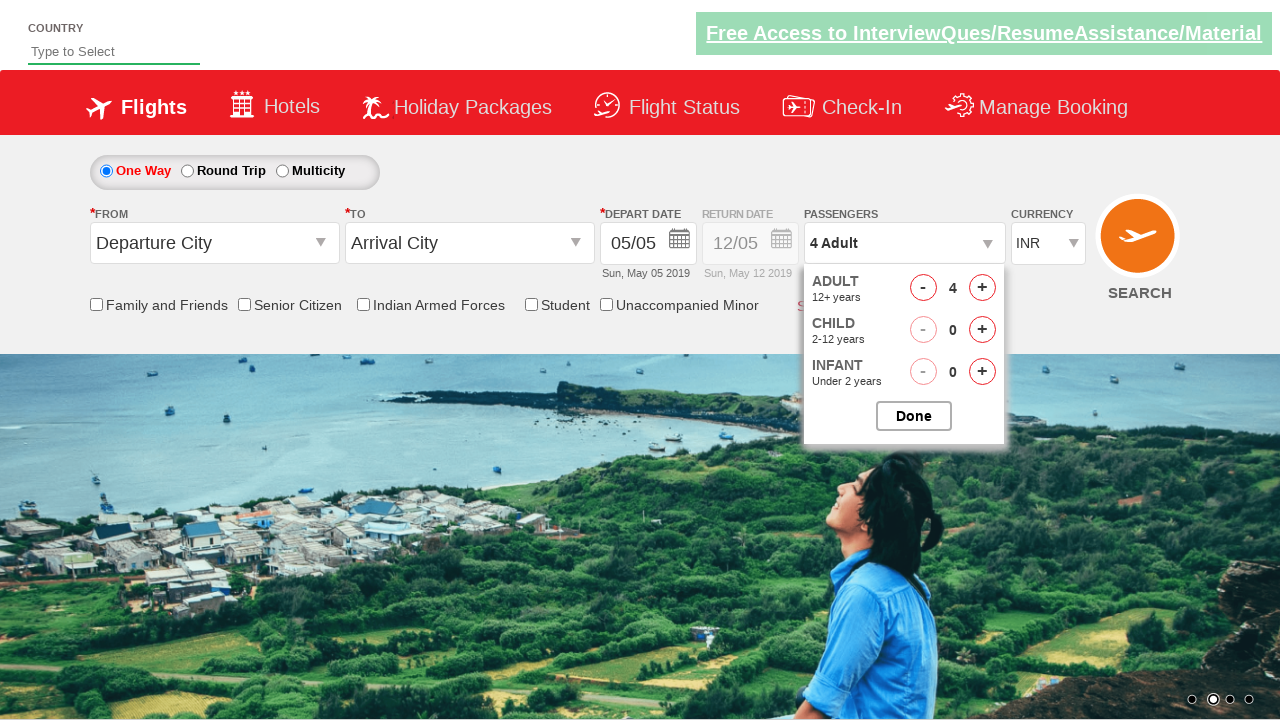

Incremented adult passenger count (iteration 4 of 4) at (982, 288) on #hrefIncAdt
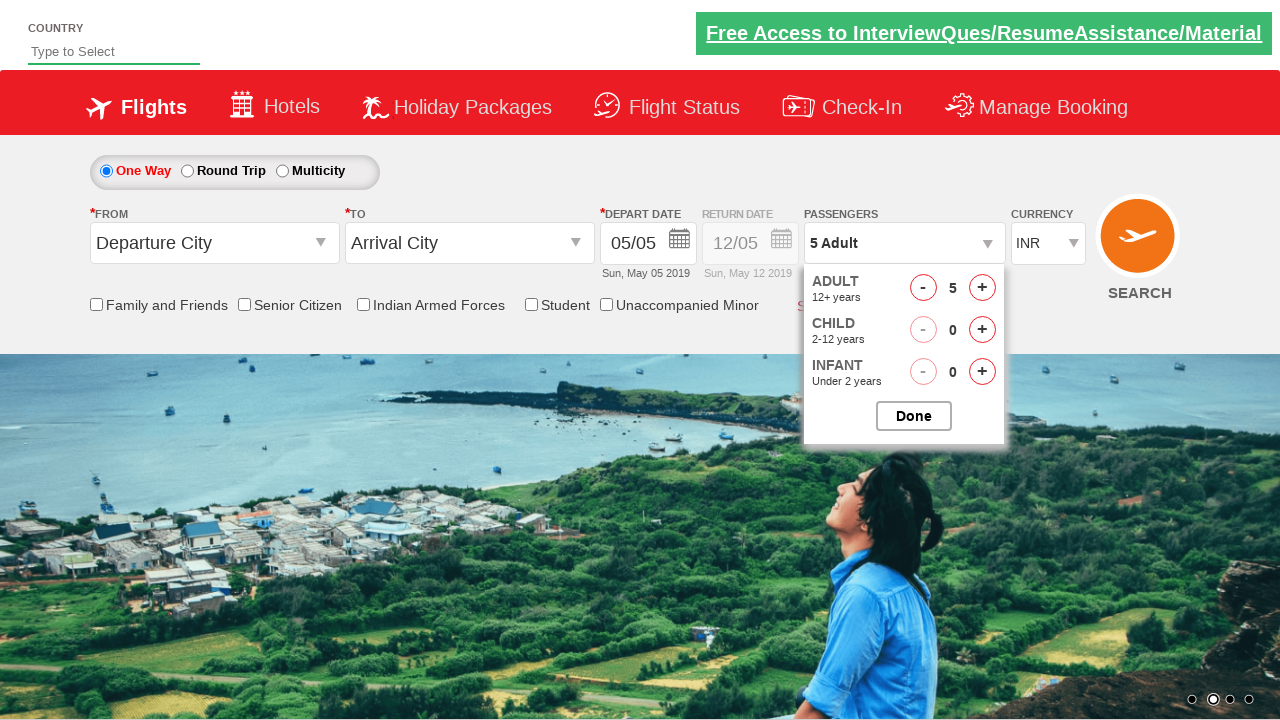

Closed the passenger options dropdown at (914, 416) on #btnclosepaxoption
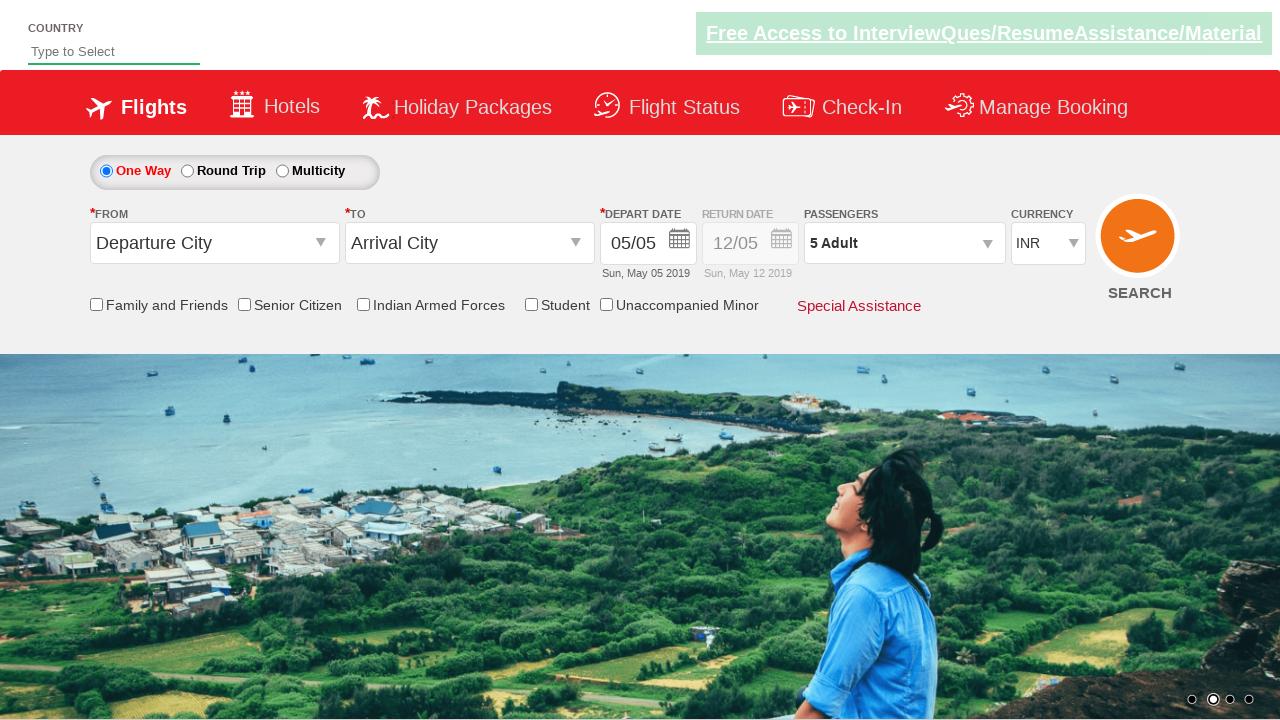

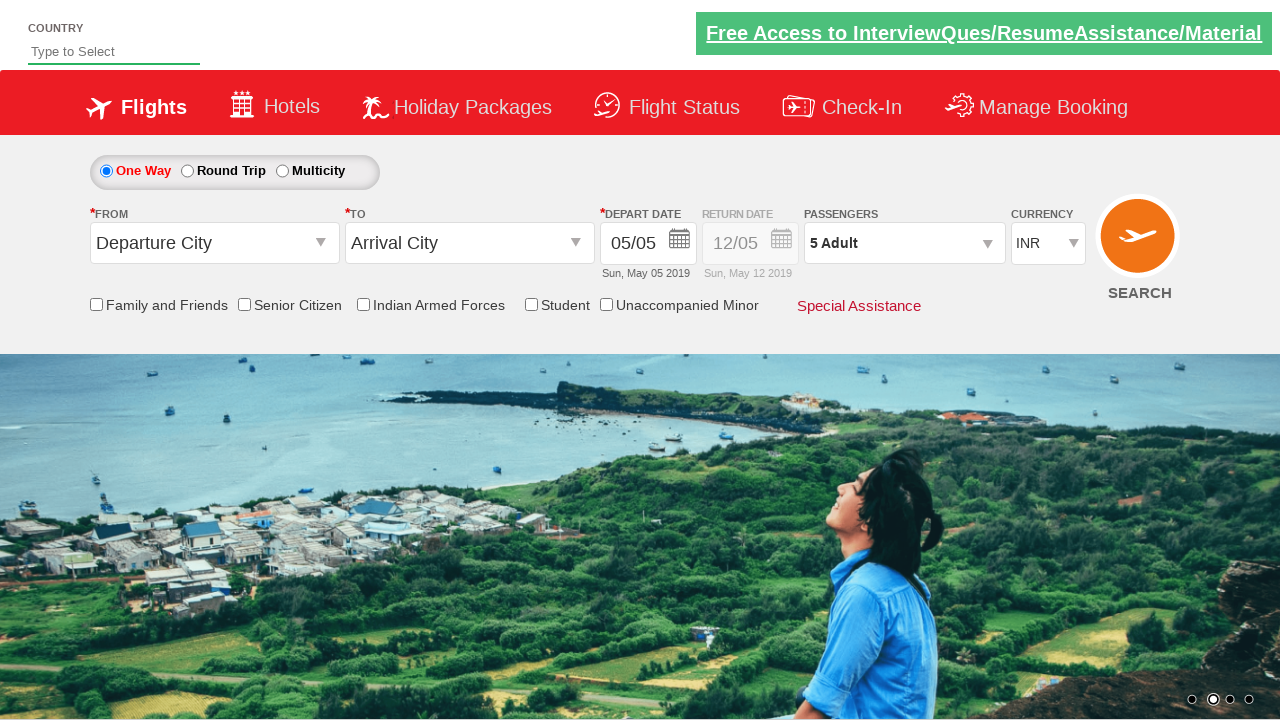